Tests different types of JavaScript alerts (simple alert, confirm dialog, and prompt) by triggering them and interacting with each type

Starting URL: http://demo.automationtesting.in/Index.html

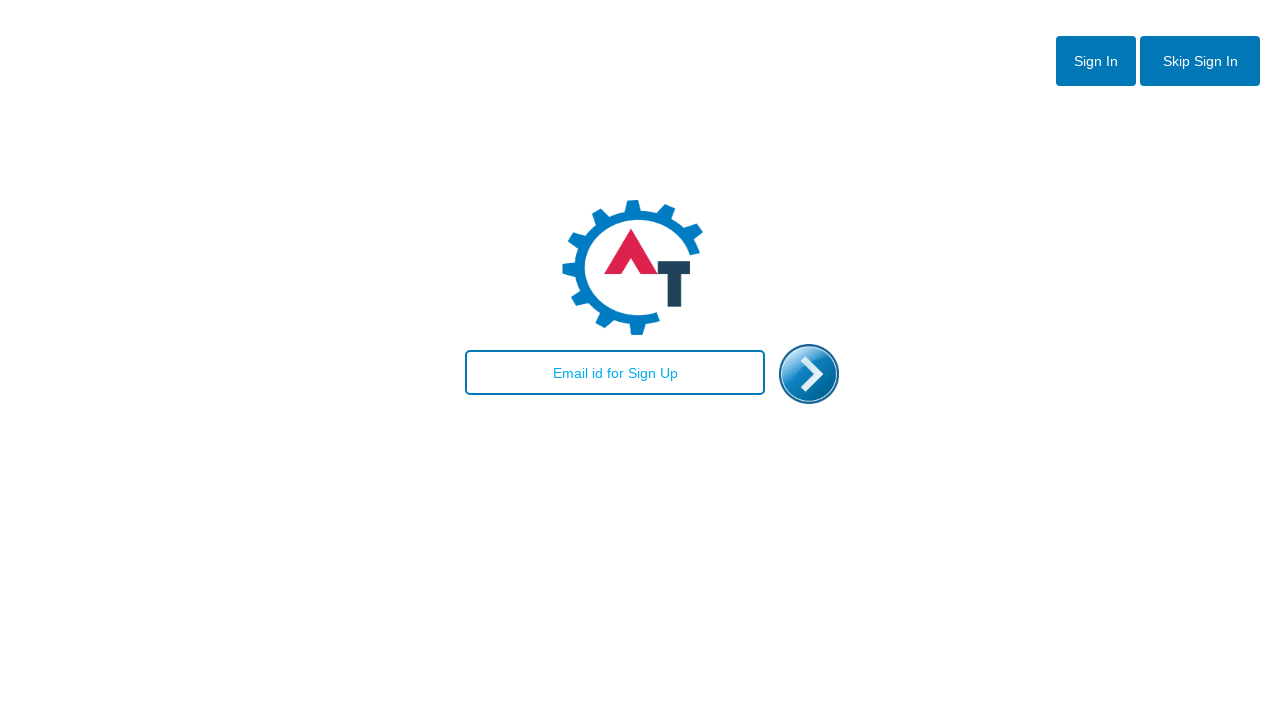

Clicked button to skip sign in at (1200, 61) on #btn2
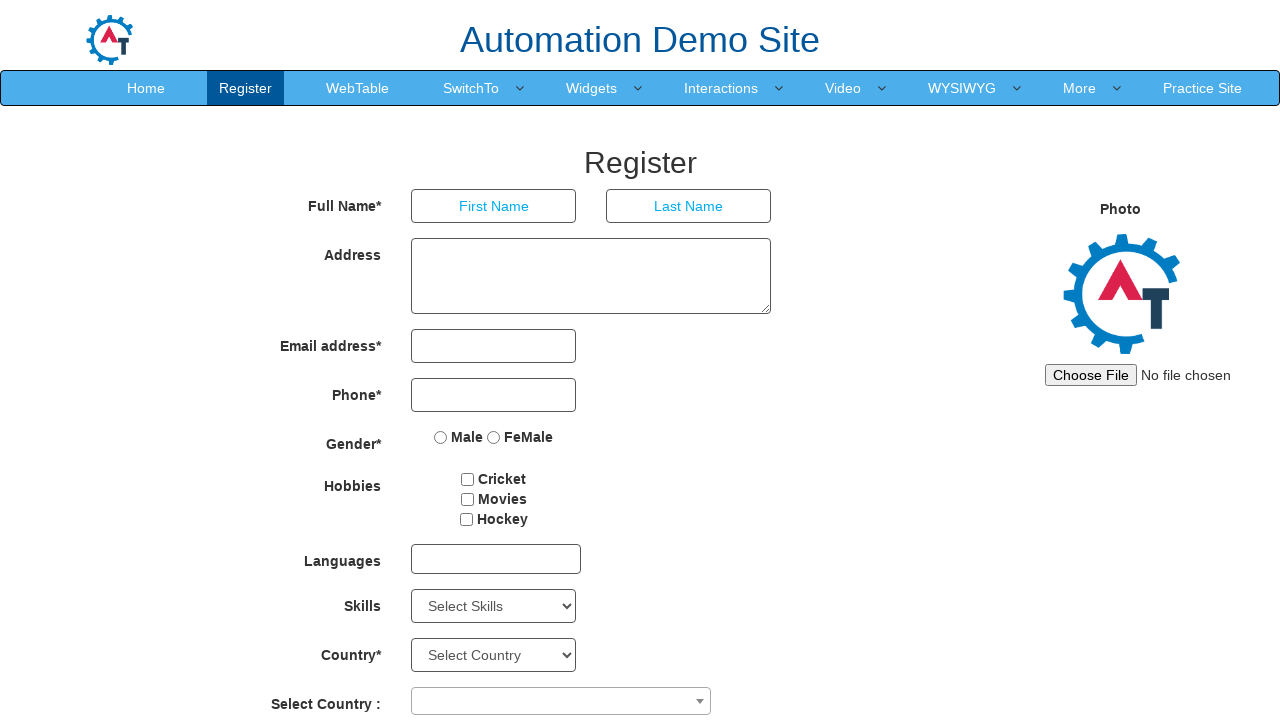

Hovered over Switch menu to reveal dropdown at (471, 88) on xpath=//a[contains(text(),'Switch')]
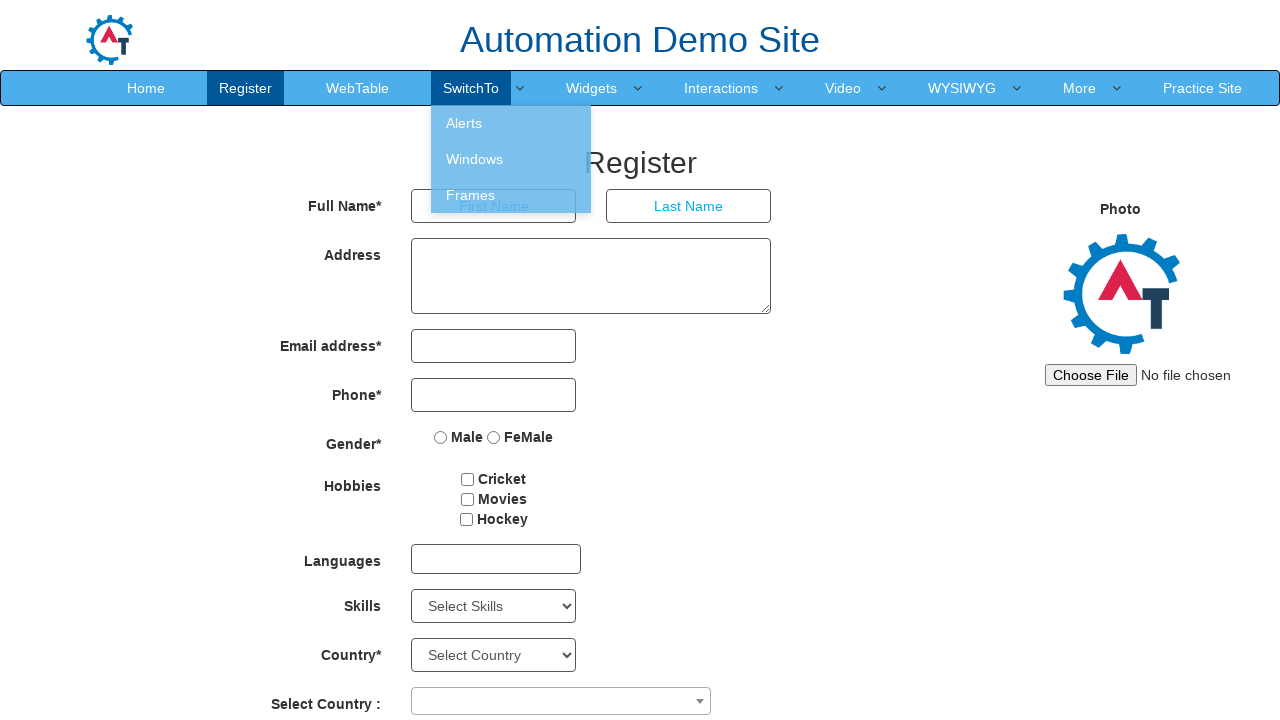

Clicked on Alerts menu item at (511, 123) on xpath=//a[contains(text(),'Alerts')]
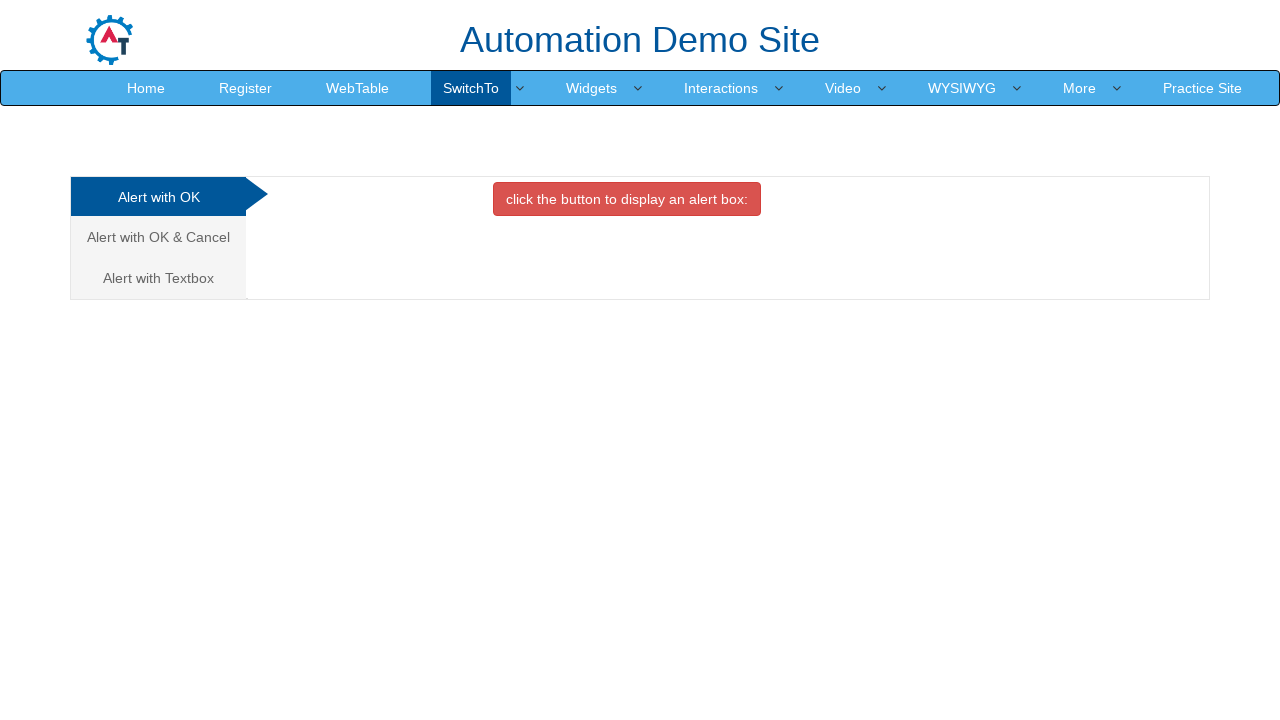

Navigated to alerts page
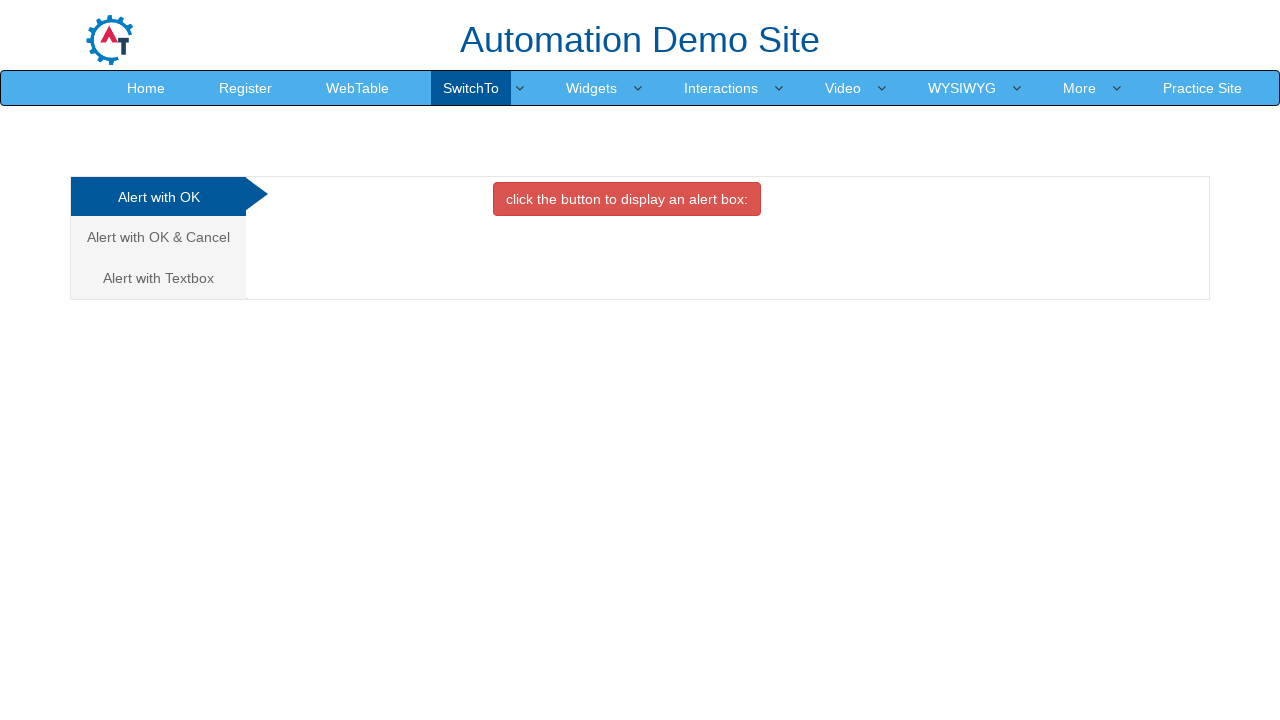

Clicked on simple alert tab at (160, 197) on .nav-tabs.nav-stacked li >> nth=0
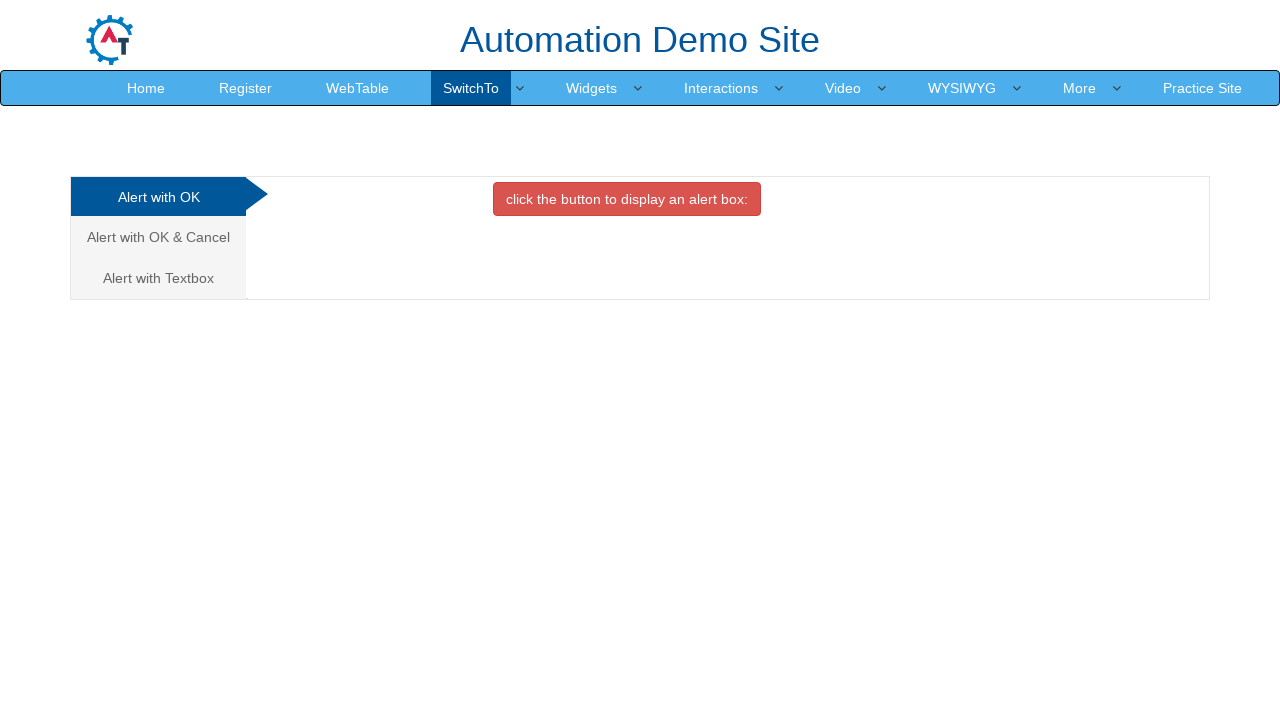

Clicked button to trigger simple alert at (627, 199) on button[onclick='alertbox()']
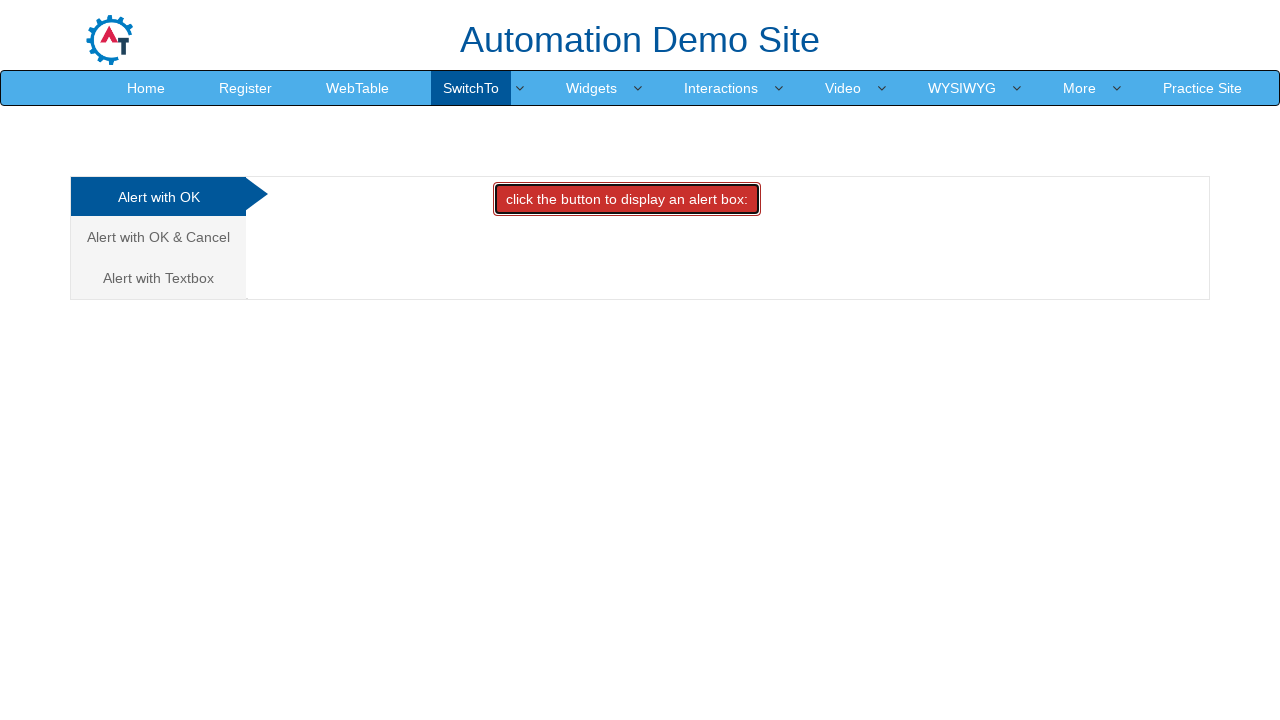

Accepted simple alert dialog
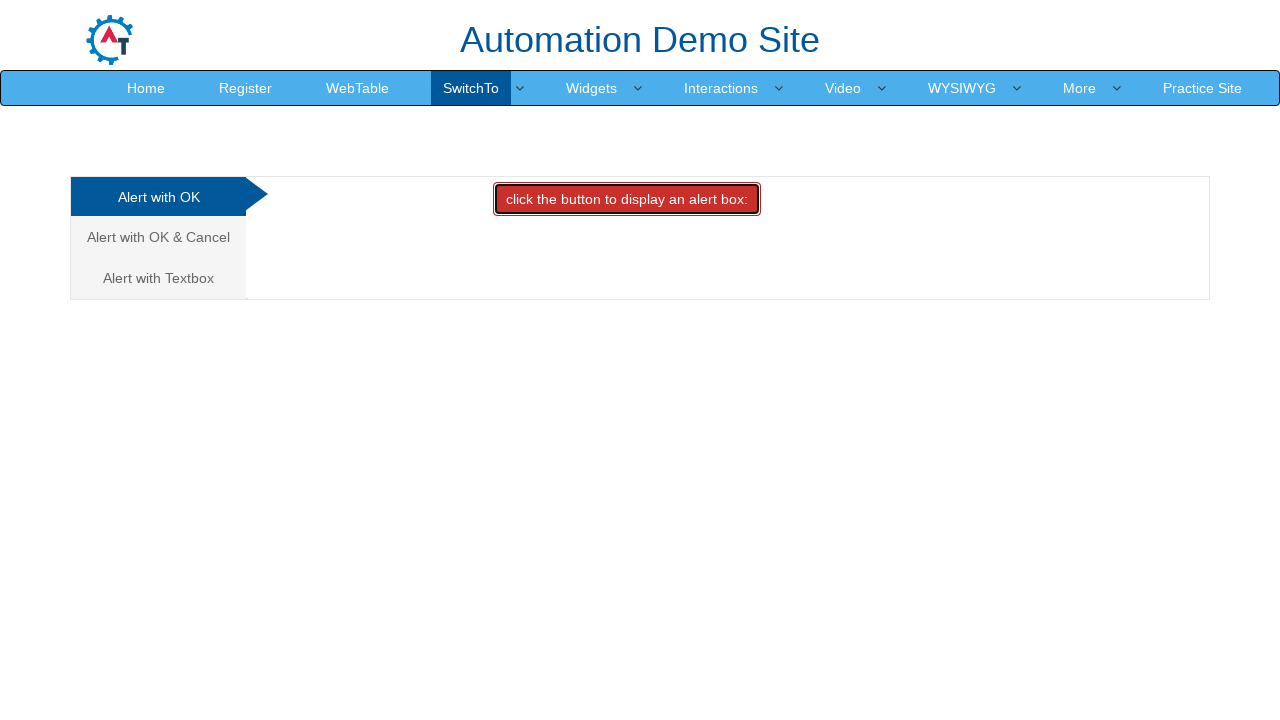

Clicked on confirm alert tab at (160, 237) on .nav-tabs.nav-stacked li >> nth=1
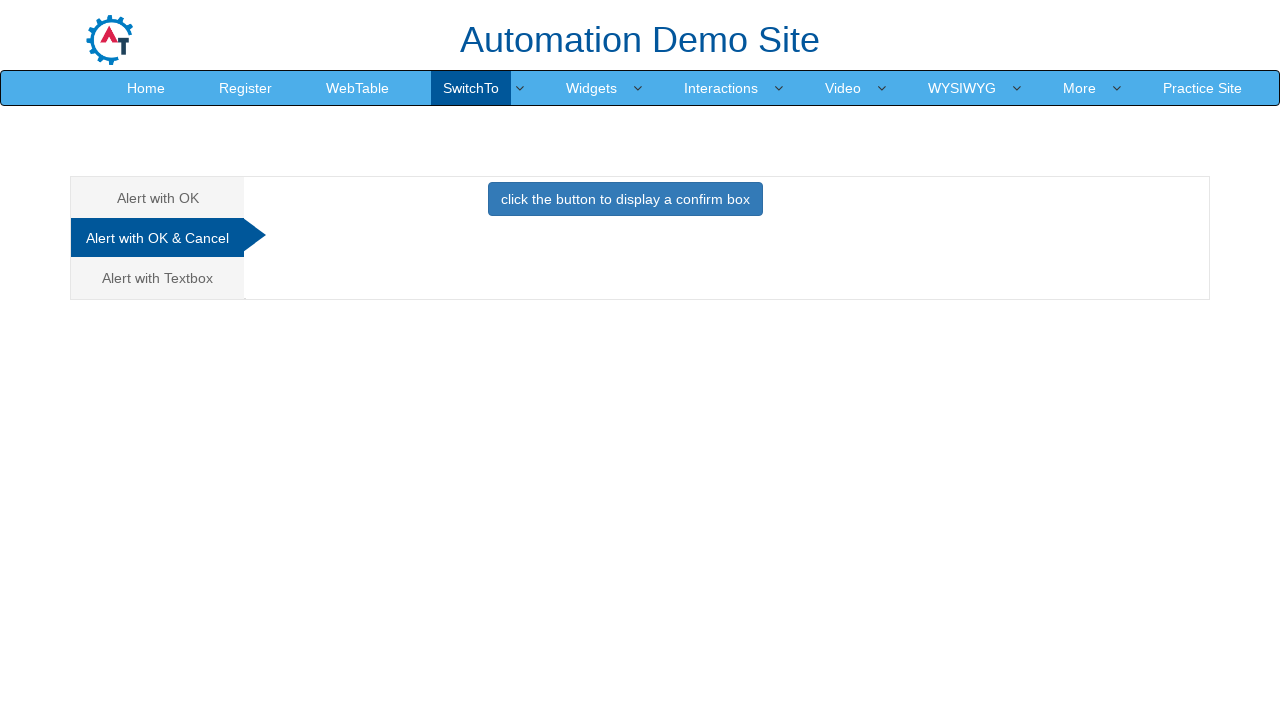

Clicked button to trigger confirm dialog at (625, 199) on button[onclick='confirmbox()']
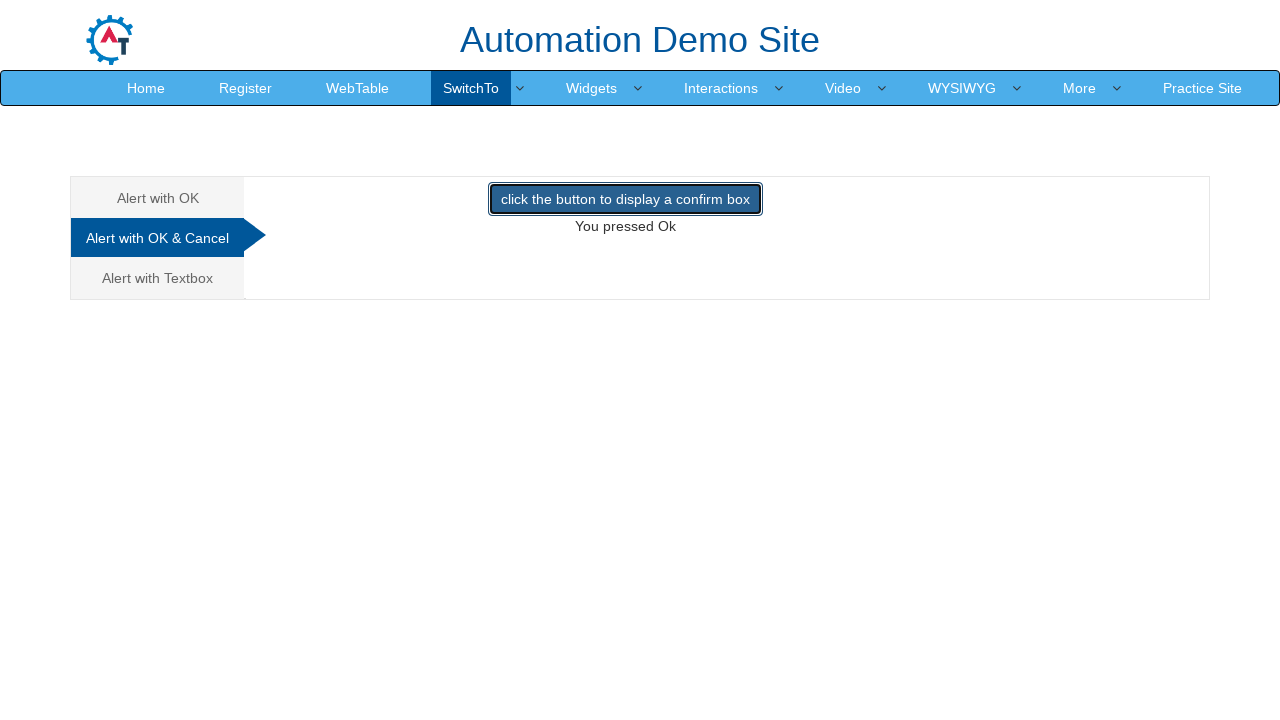

Dismissed confirm dialog by clicking Cancel
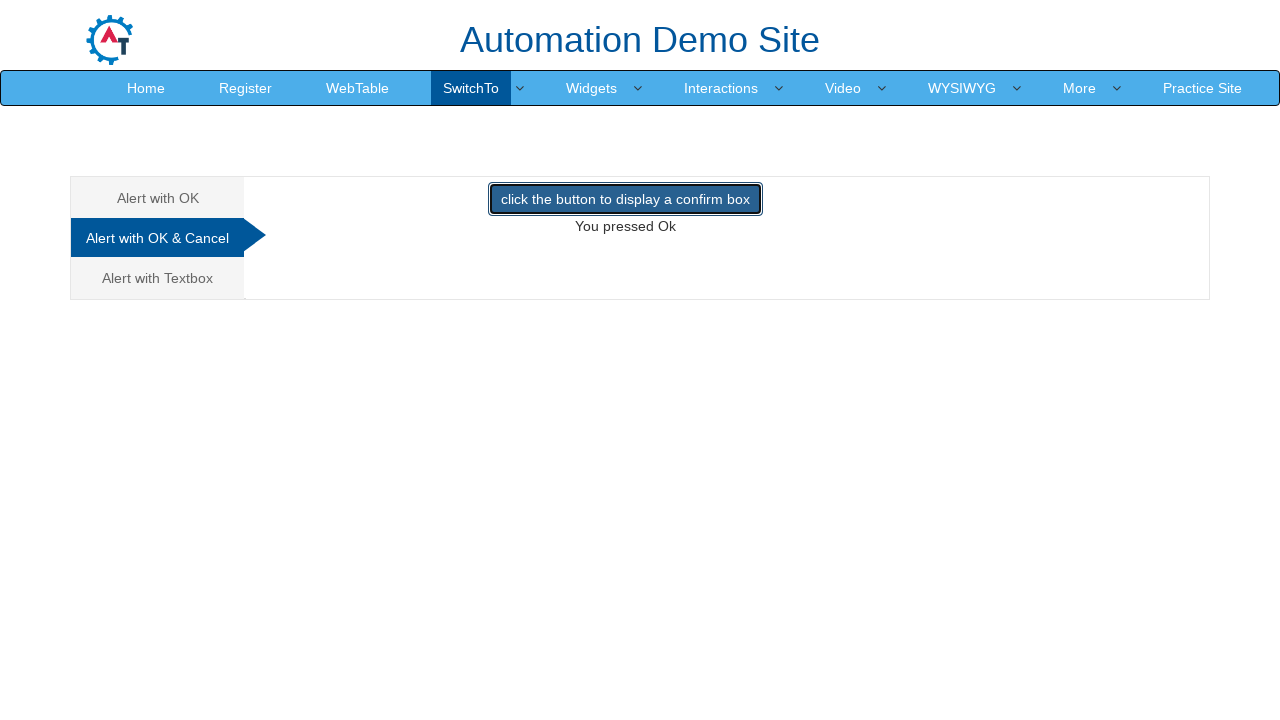

Clicked on prompt alert tab at (158, 278) on .nav-tabs.nav-stacked li >> nth=2
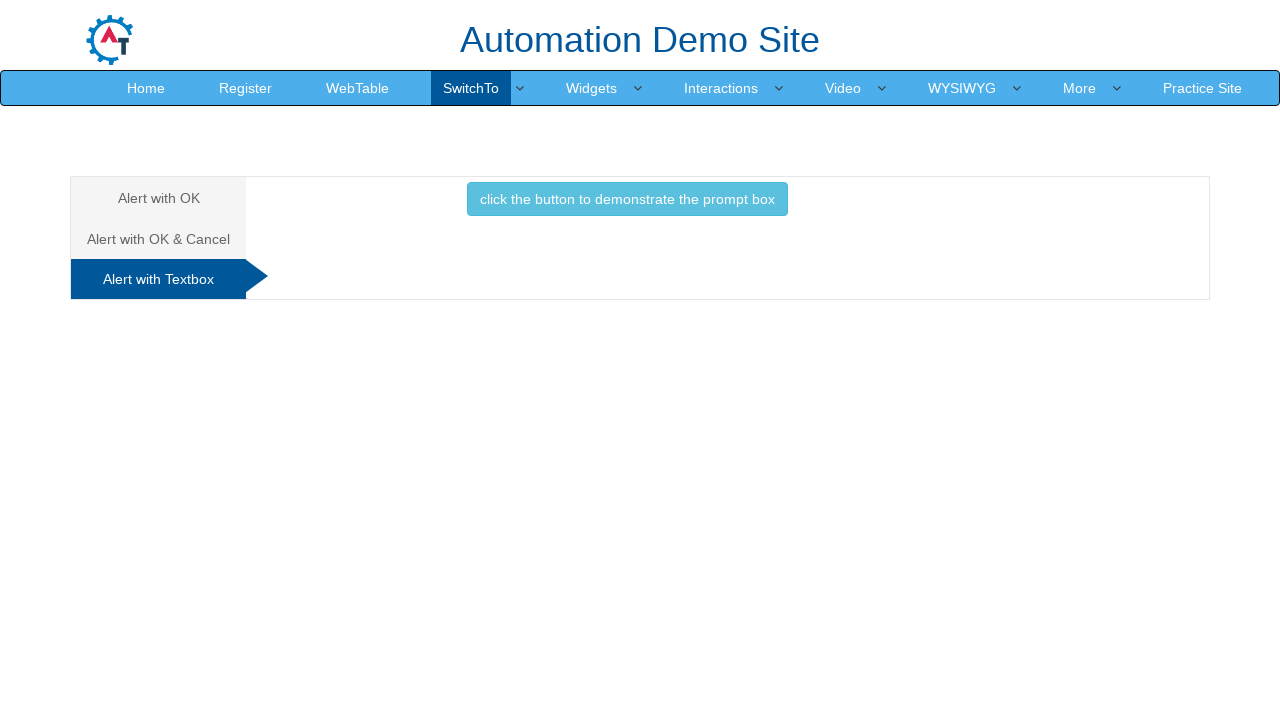

Clicked button to trigger prompt dialog at (627, 199) on button[onclick='promptbox()']
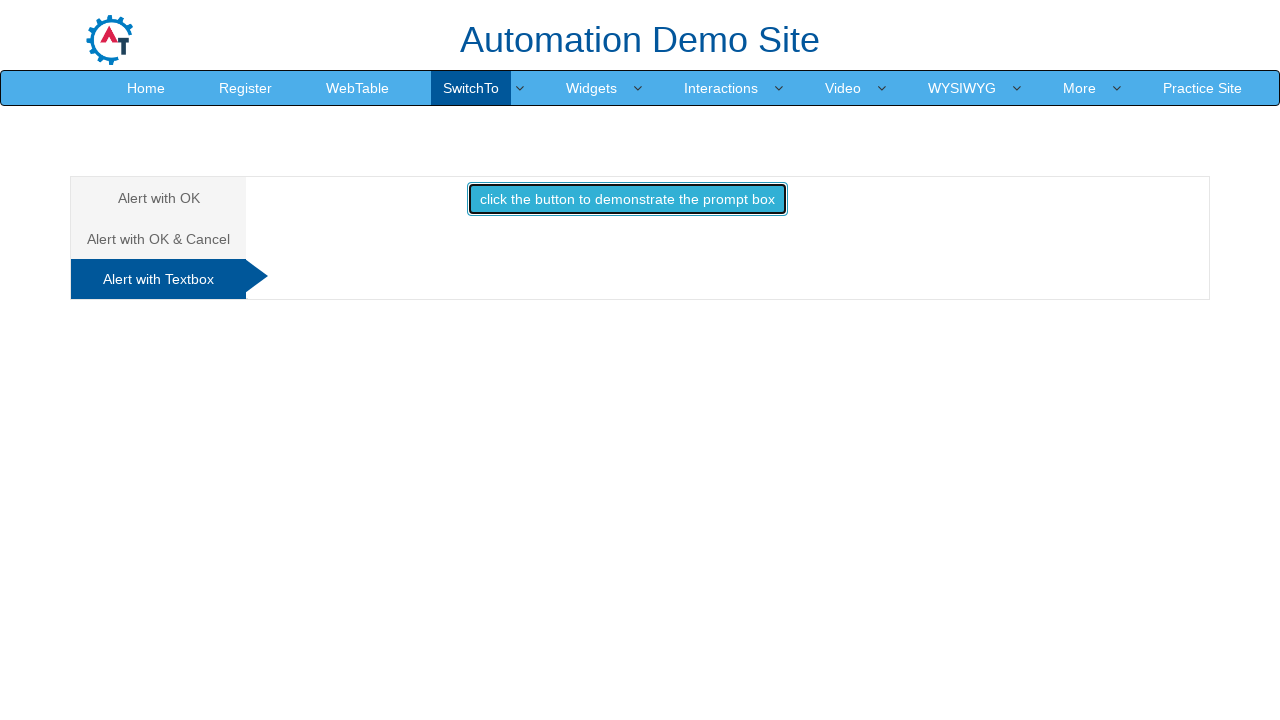

Accepted prompt dialog with text input 'Egy'
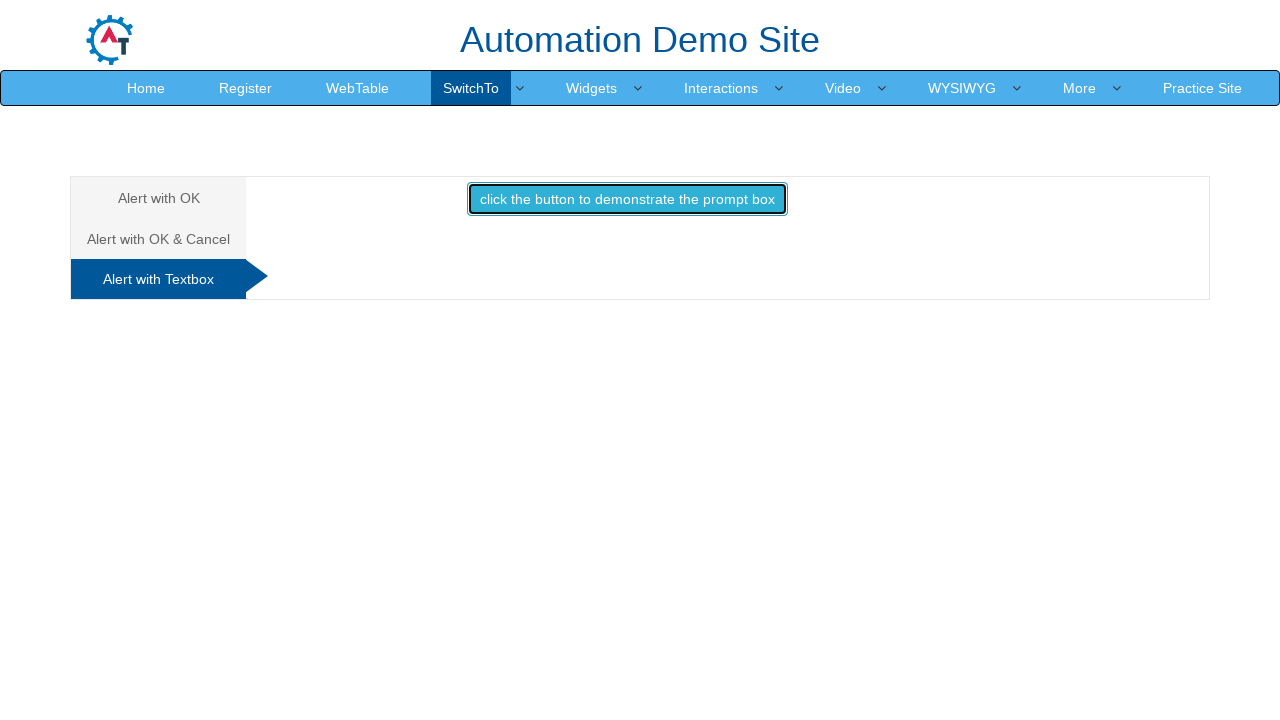

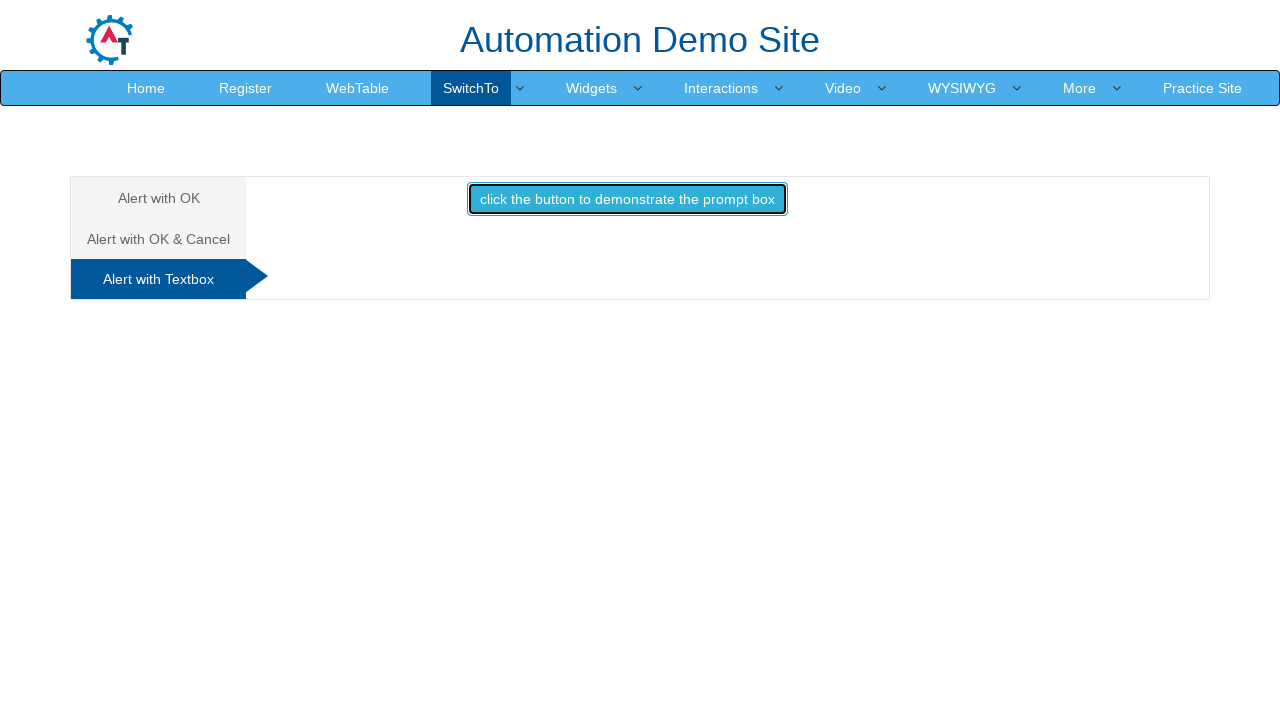